Navigates to W3Schools HTML tutorial page and clicks on a navigation link (Python) in the sub-navigation menu using hover and click action

Starting URL: https://www.w3schools.com/html/default.asp

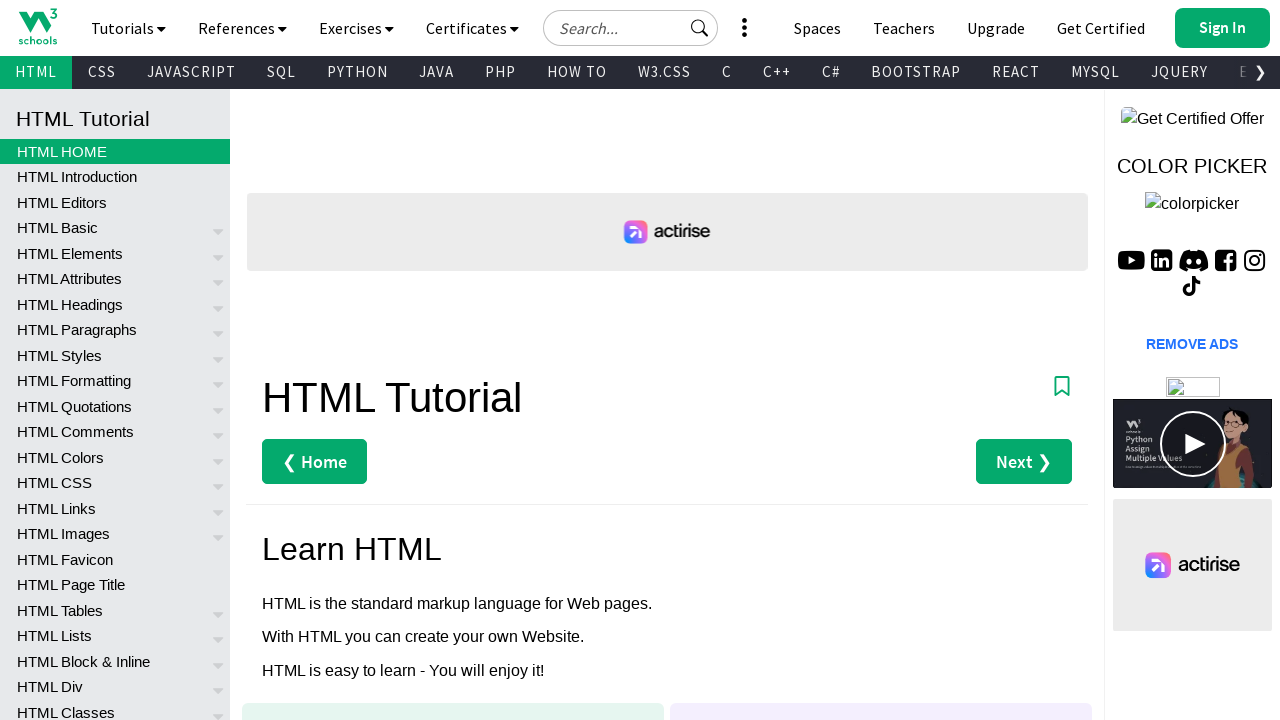

Located Python link in sub-navigation menu
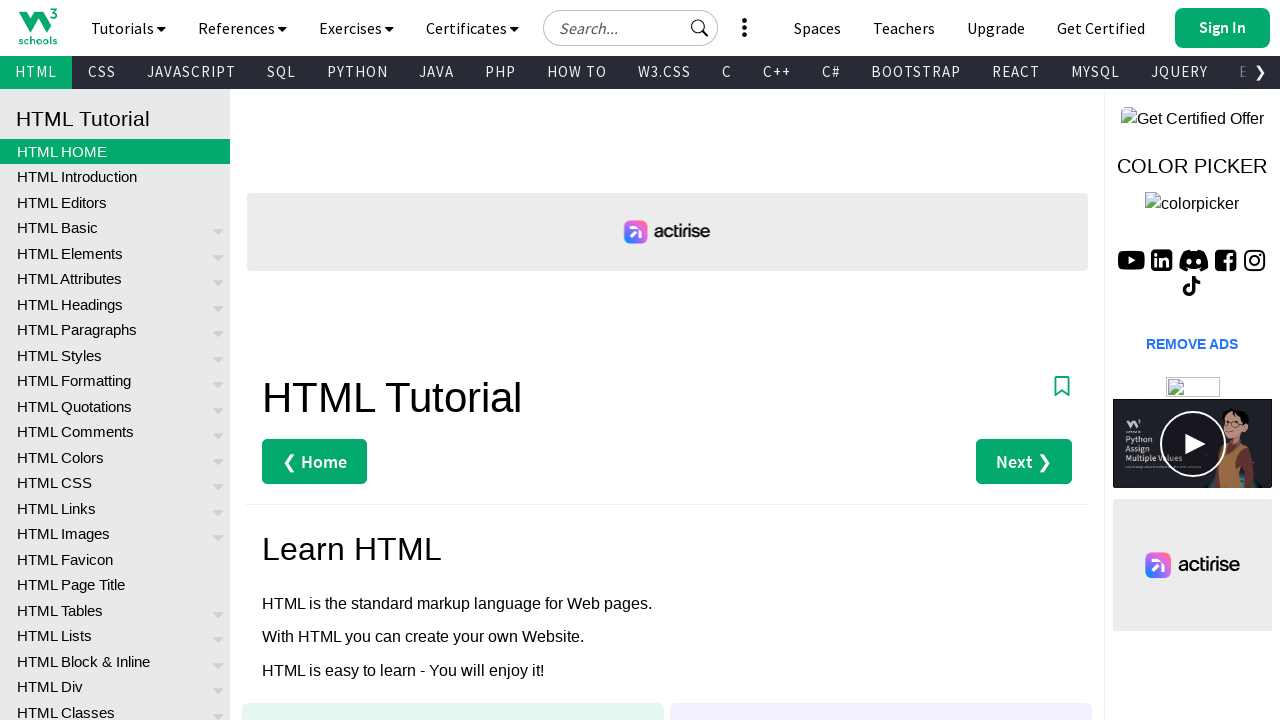

Hovered over Python link in sub-navigation at (358, 72) on xpath=//*[@id="subtopnav"]/a[5]
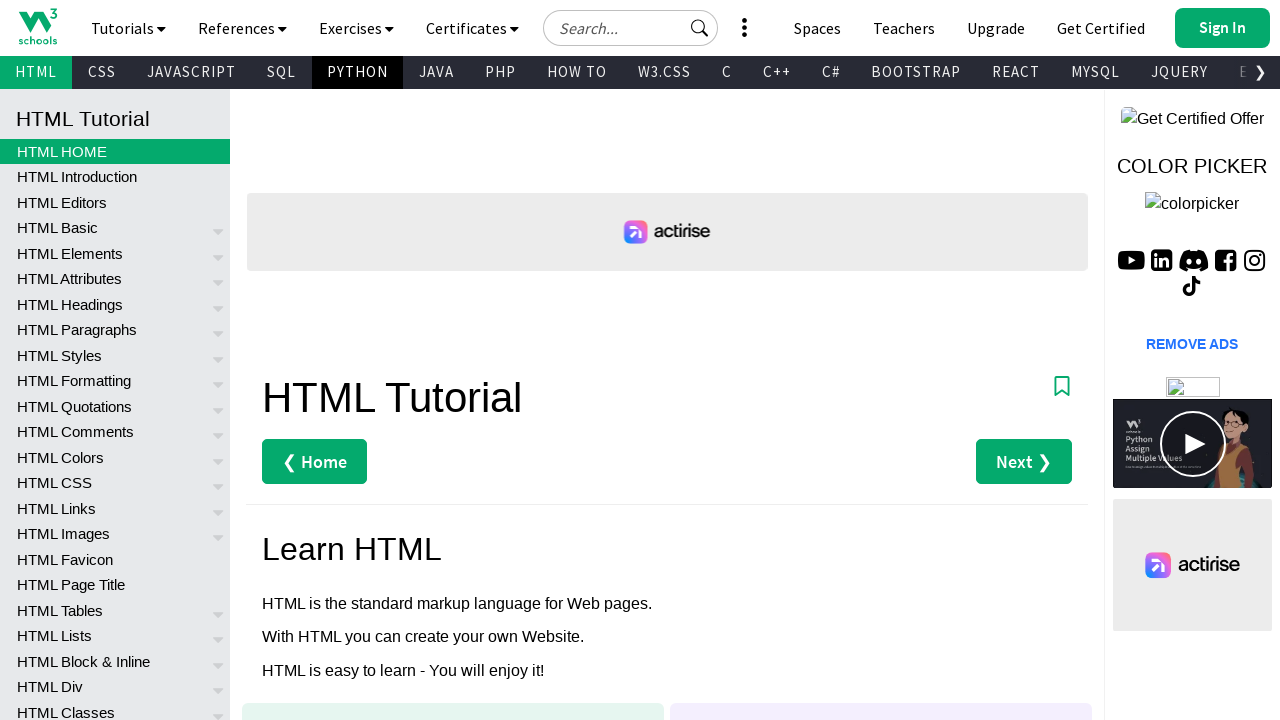

Clicked Python link in sub-navigation menu at (358, 72) on xpath=//*[@id="subtopnav"]/a[5]
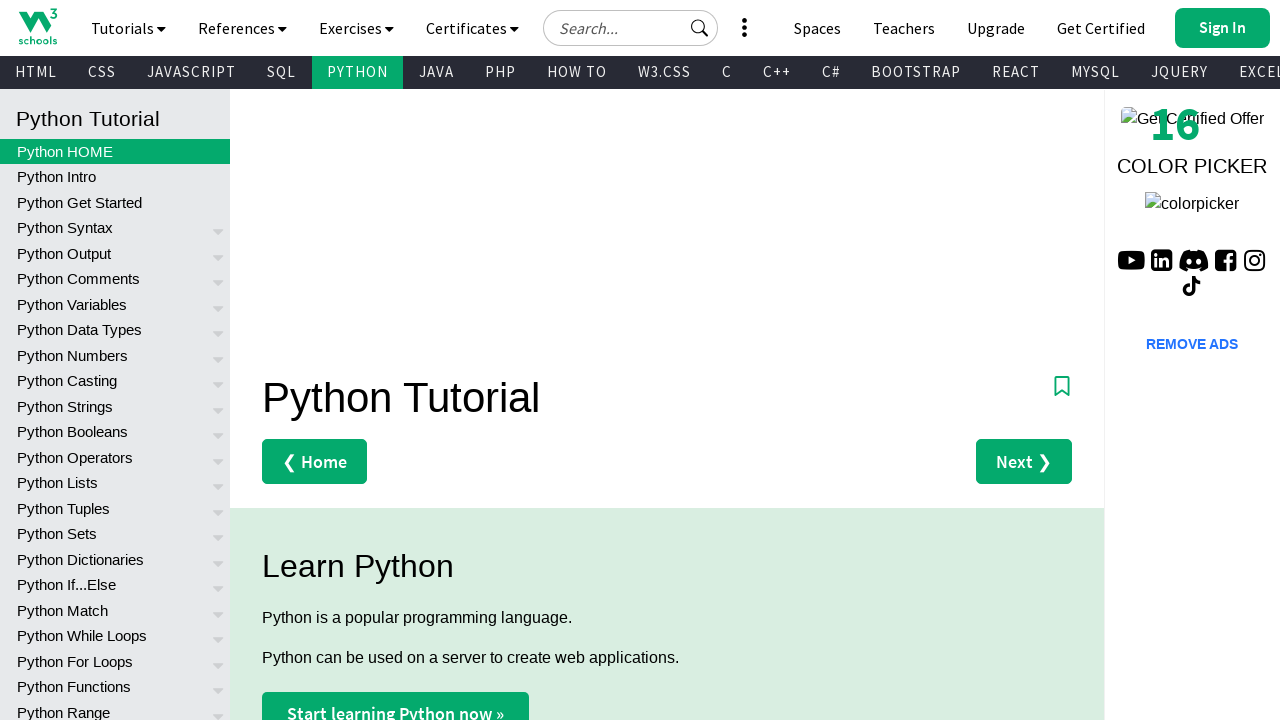

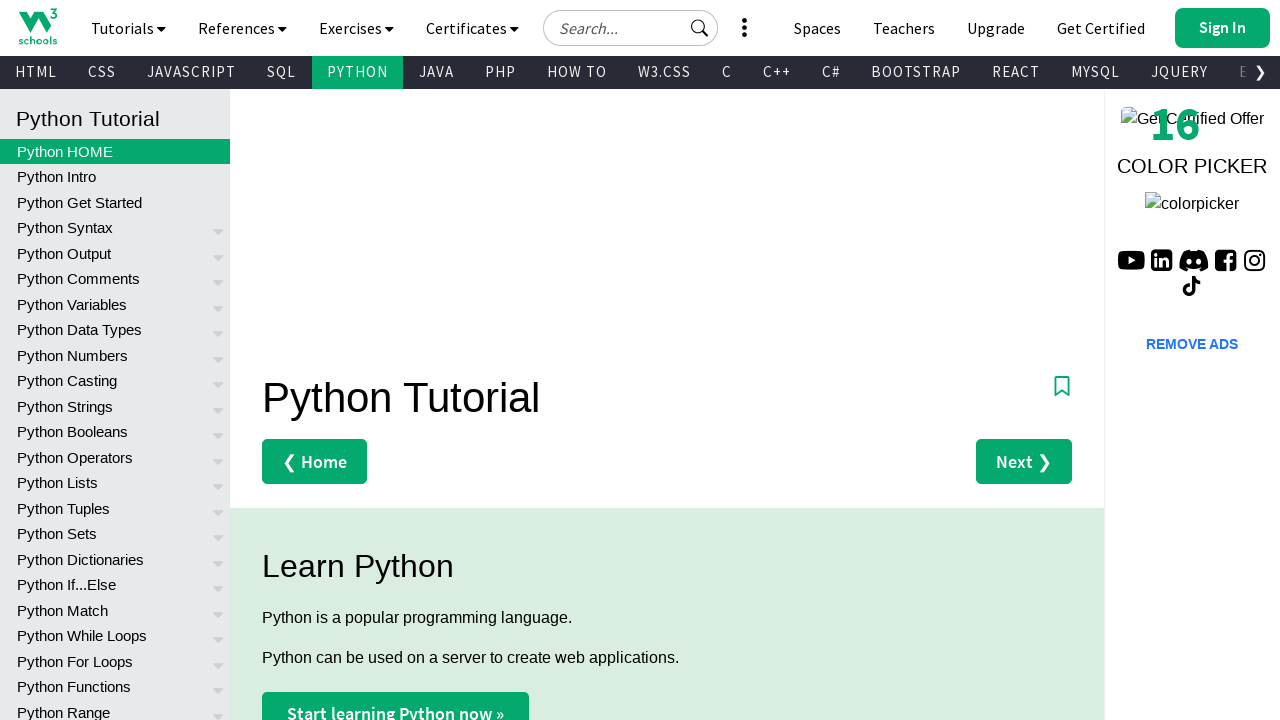